Navigates to the Profinder website and verifies that the page loads correctly by checking the URL

Starting URL: https://profinder-vzbv.onrender.com/

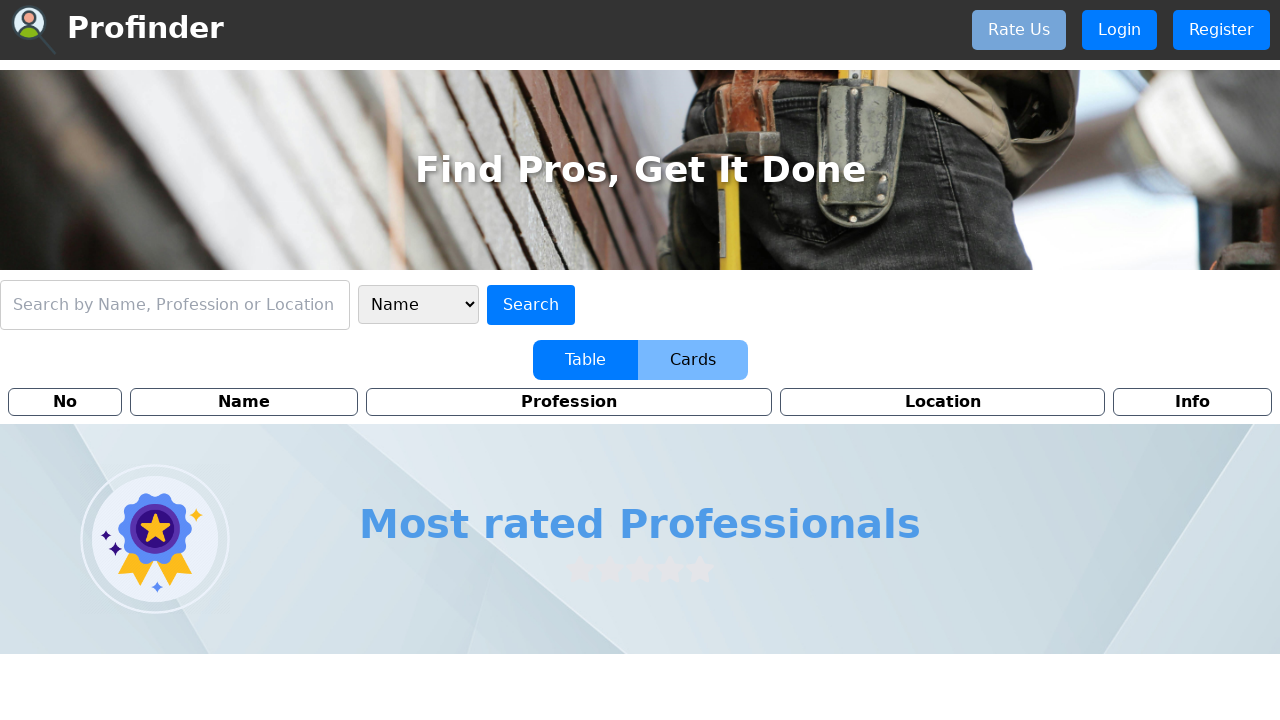

Navigated to Profinder website at https://profinder-vzbv.onrender.com/
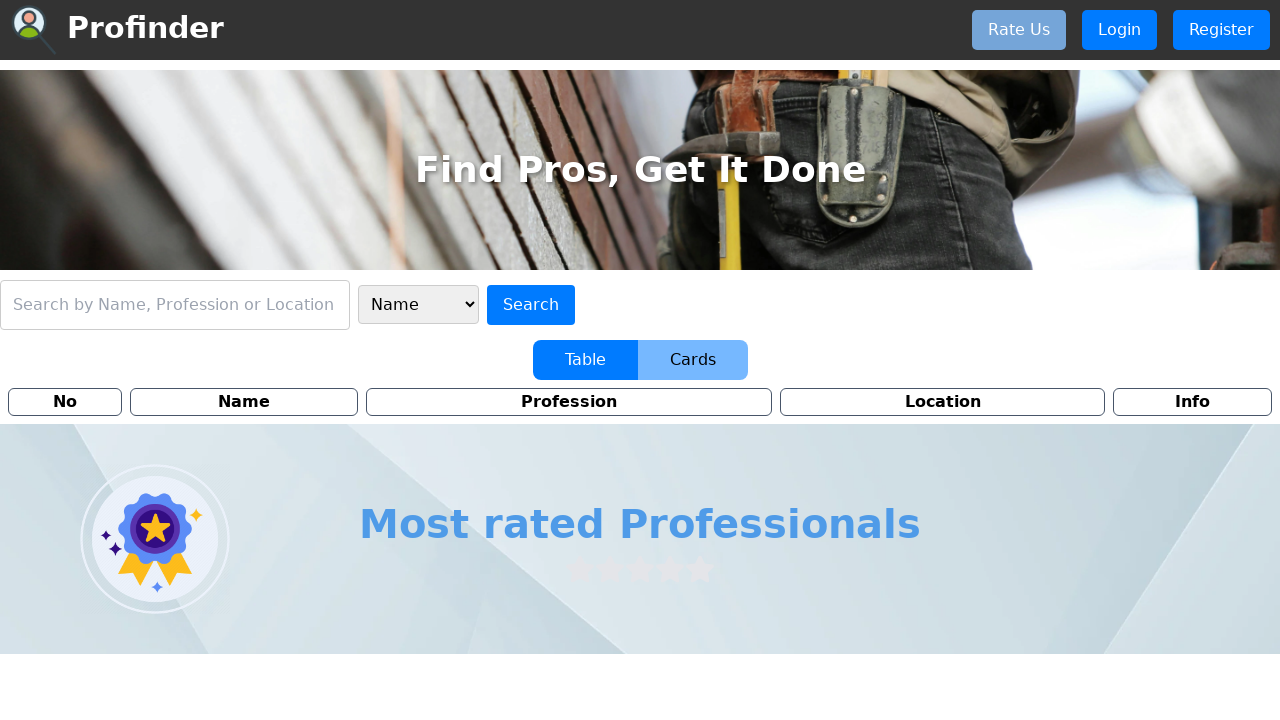

Page fully loaded
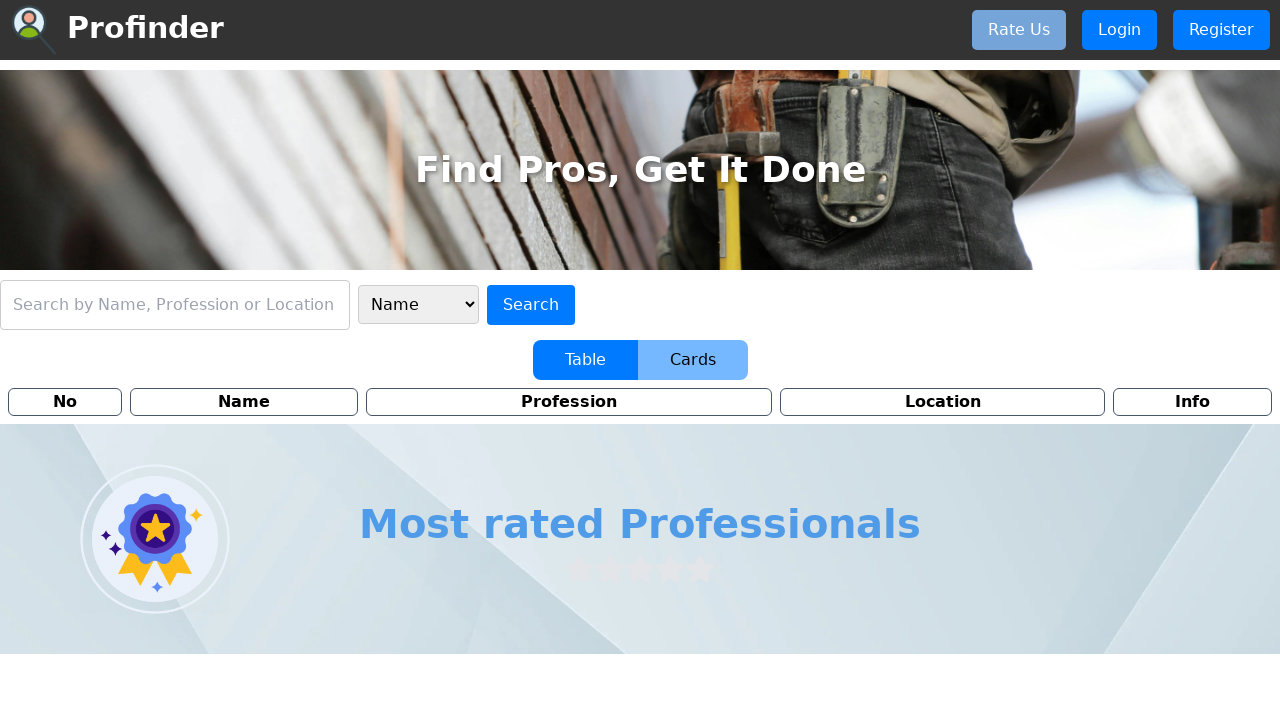

Verified that current URL matches expected URL: https://profinder-vzbv.onrender.com/
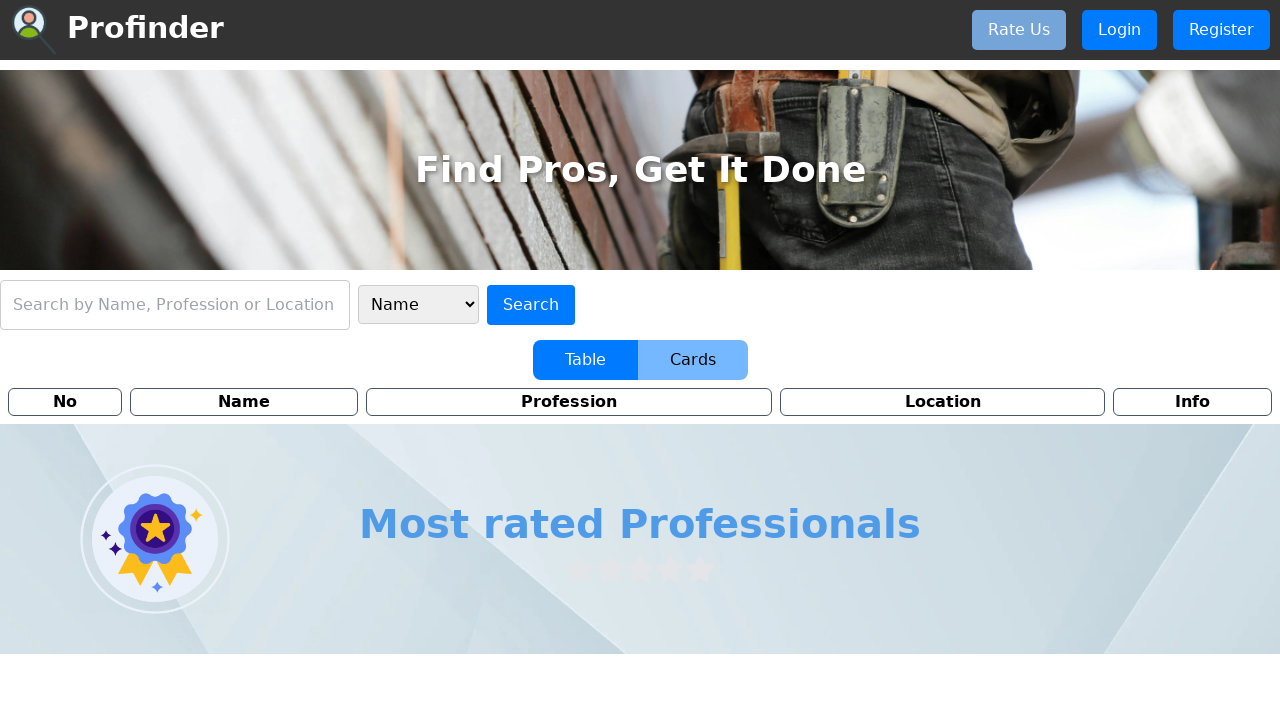

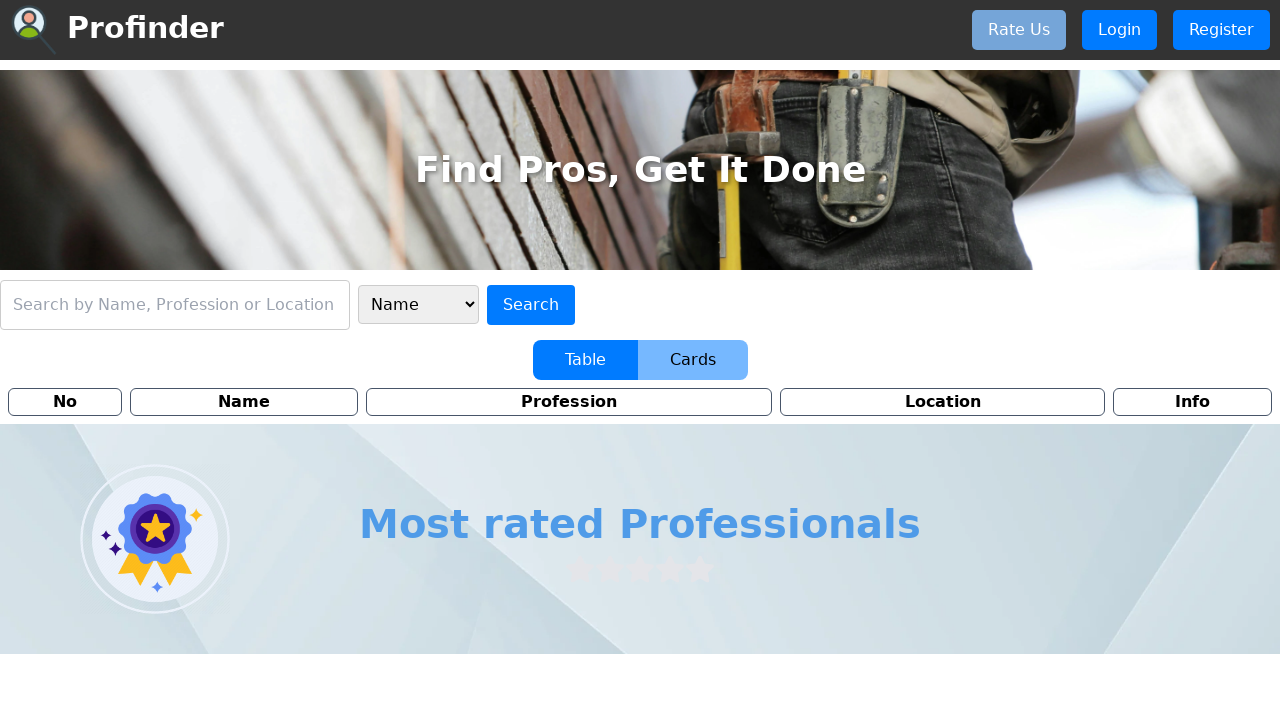